Tests signup validation by attempting to register with a password that is too short

Starting URL: https://selenium-blog.herokuapp.com

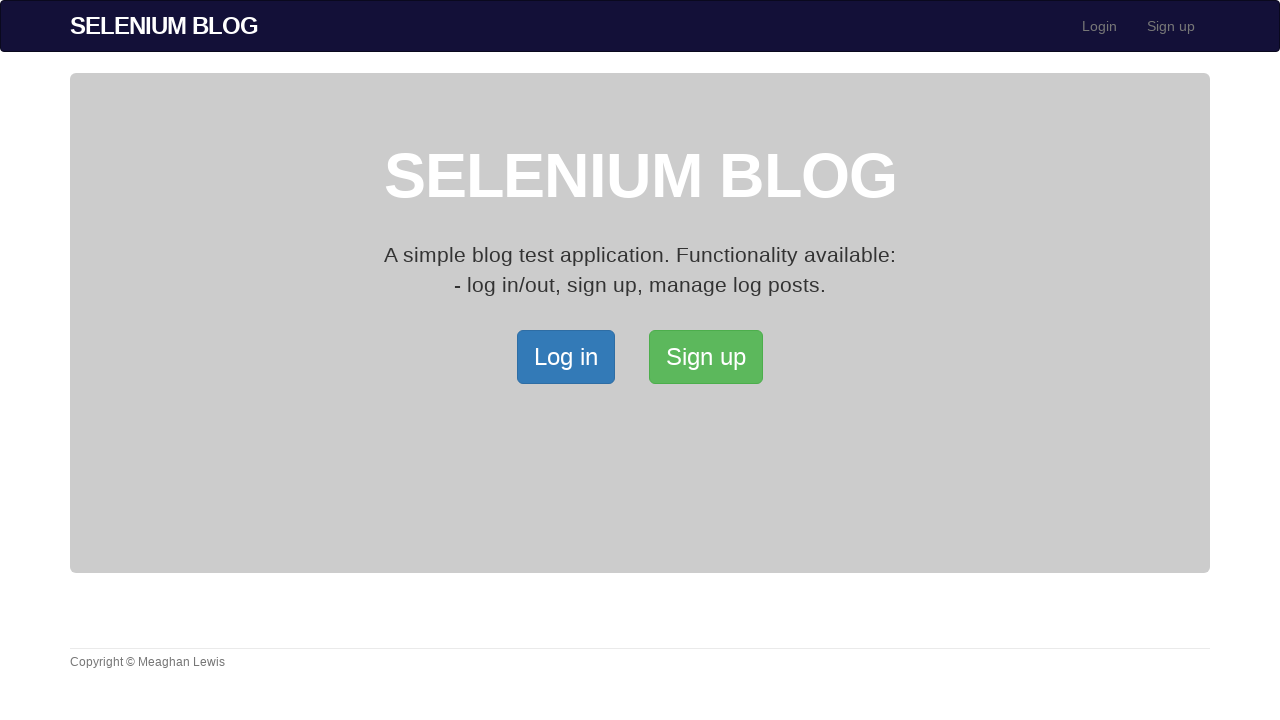

Clicked signup button to open signup page at (706, 357) on xpath=/html/body/div[2]/div/a[2]
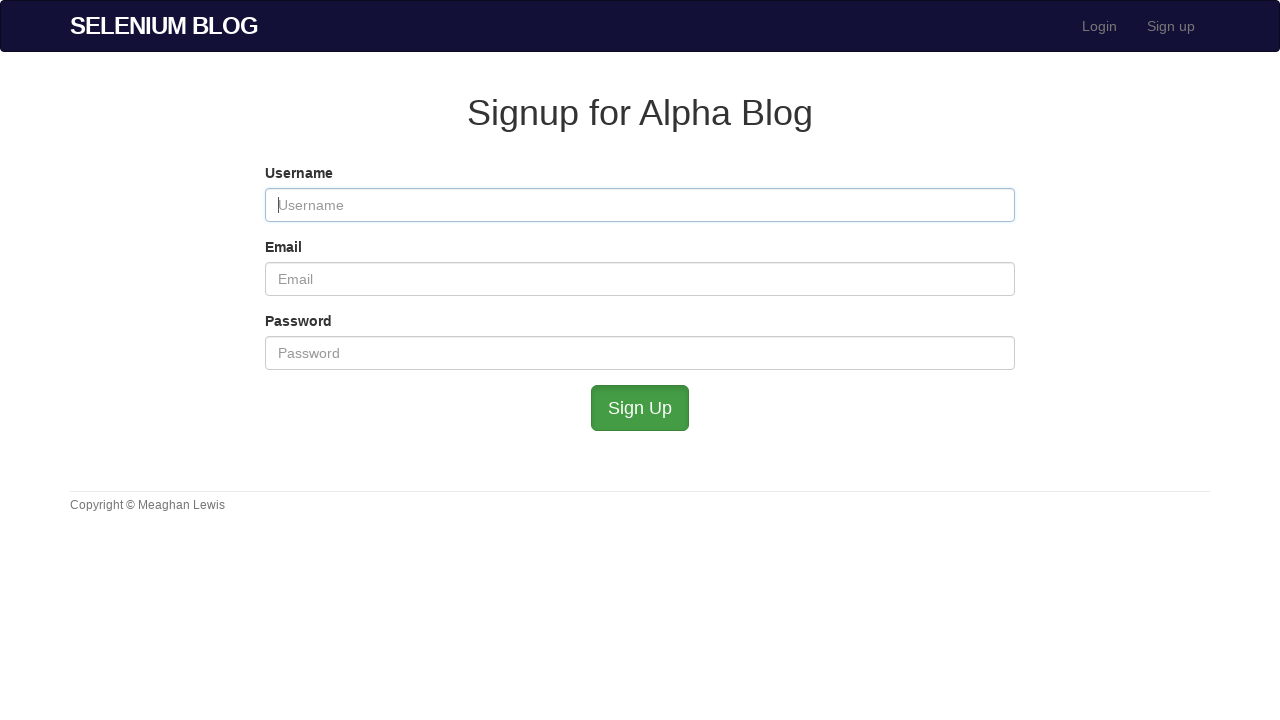

Filled username field with 'fumoru222222' on #user_username
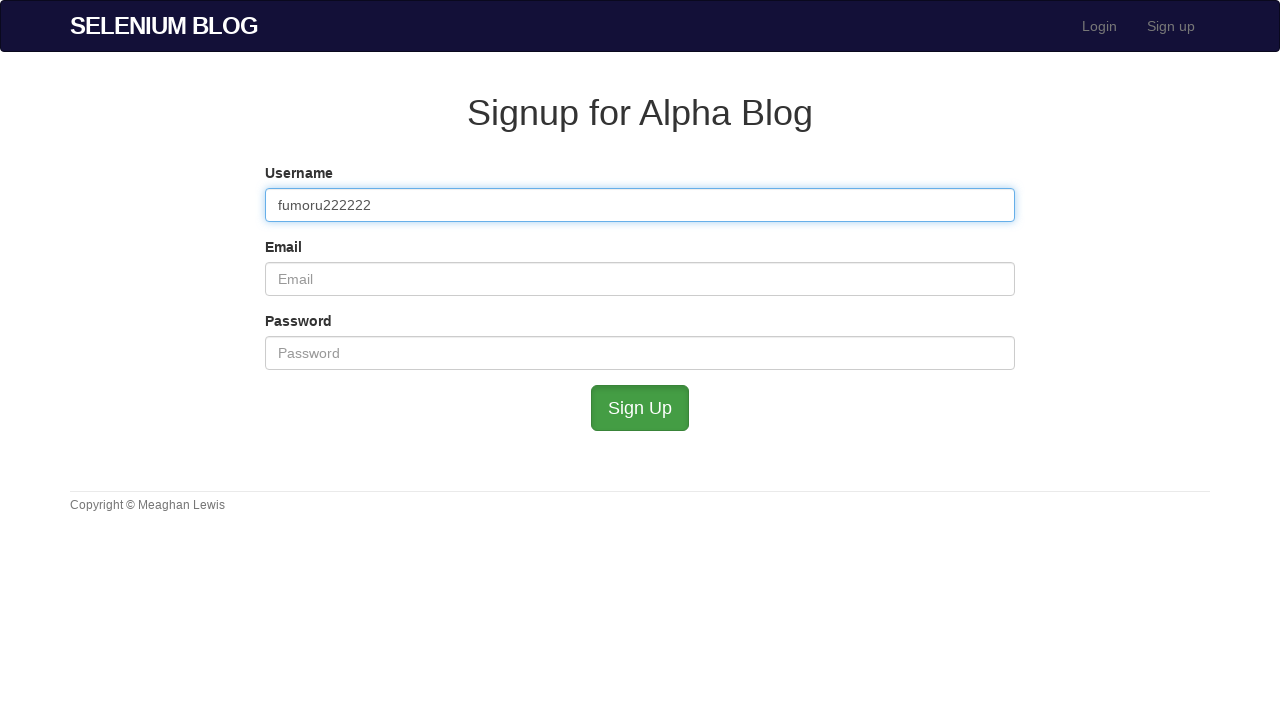

Filled email field with 'fumoru22111111111@mailinator.com' on #user_email
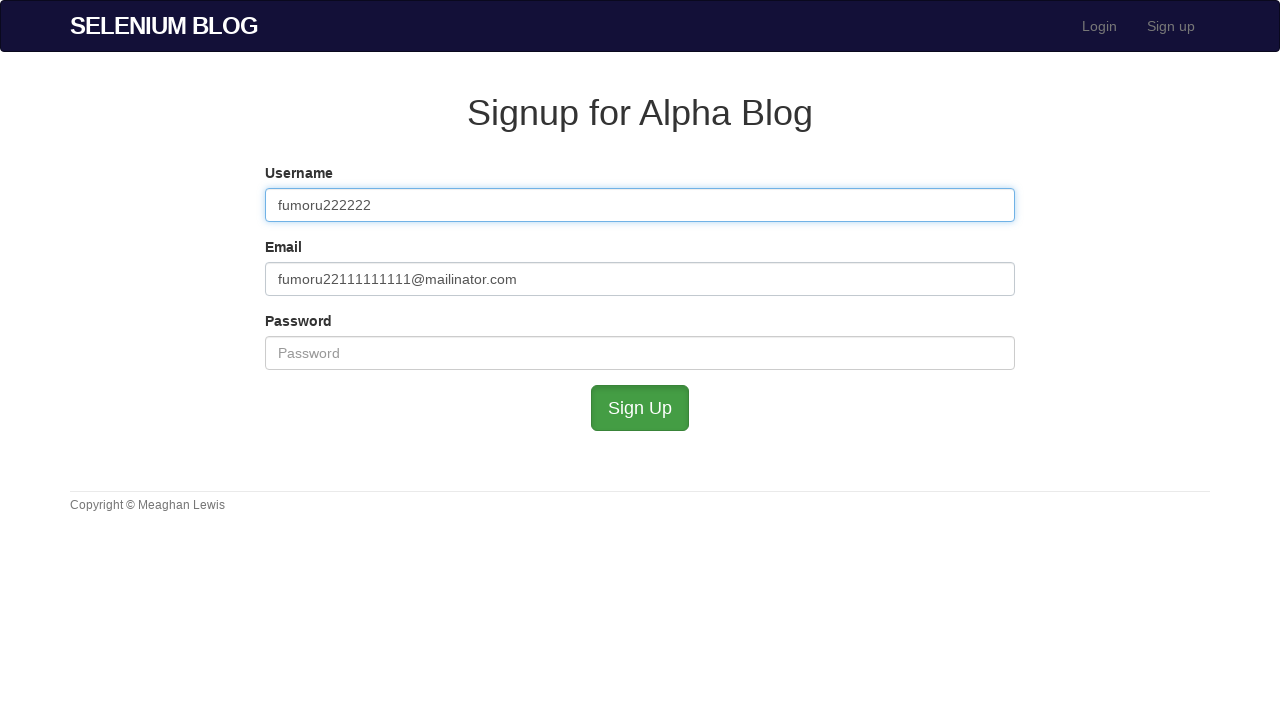

Filled password field with 'p' (invalid - too short) on #user_password
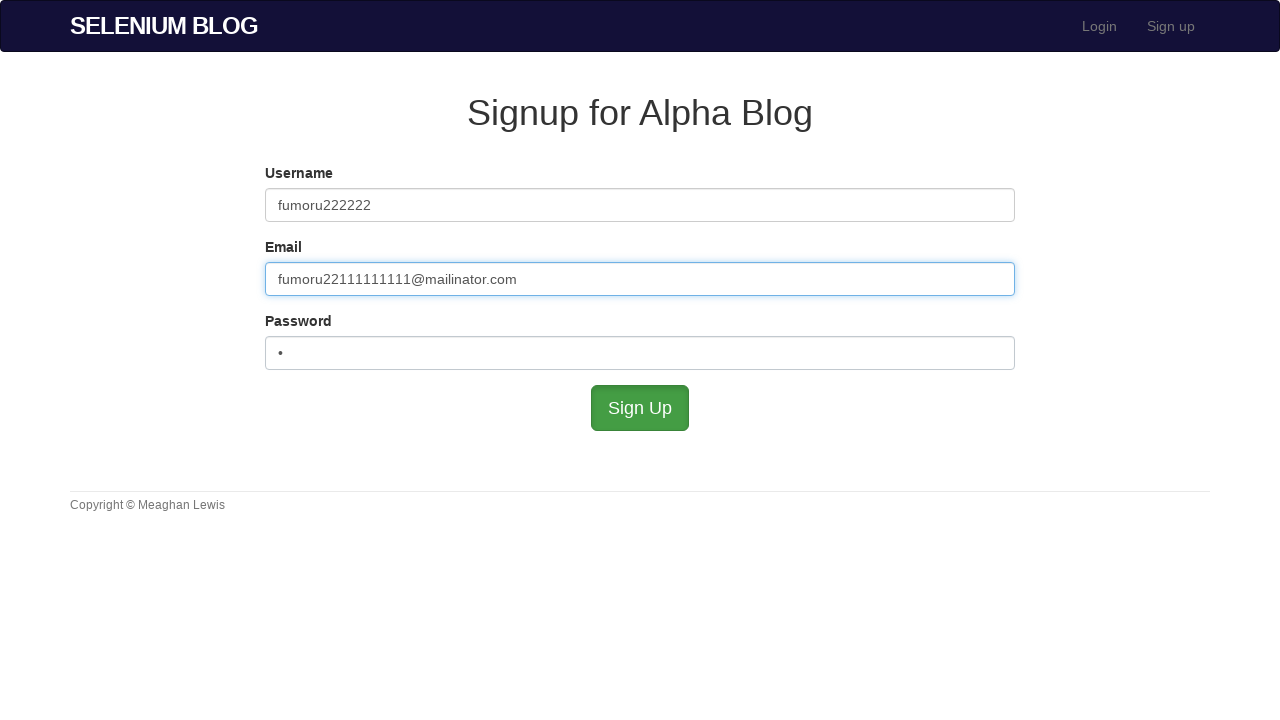

Clicked submit button to attempt signup with invalid password at (640, 408) on #submit
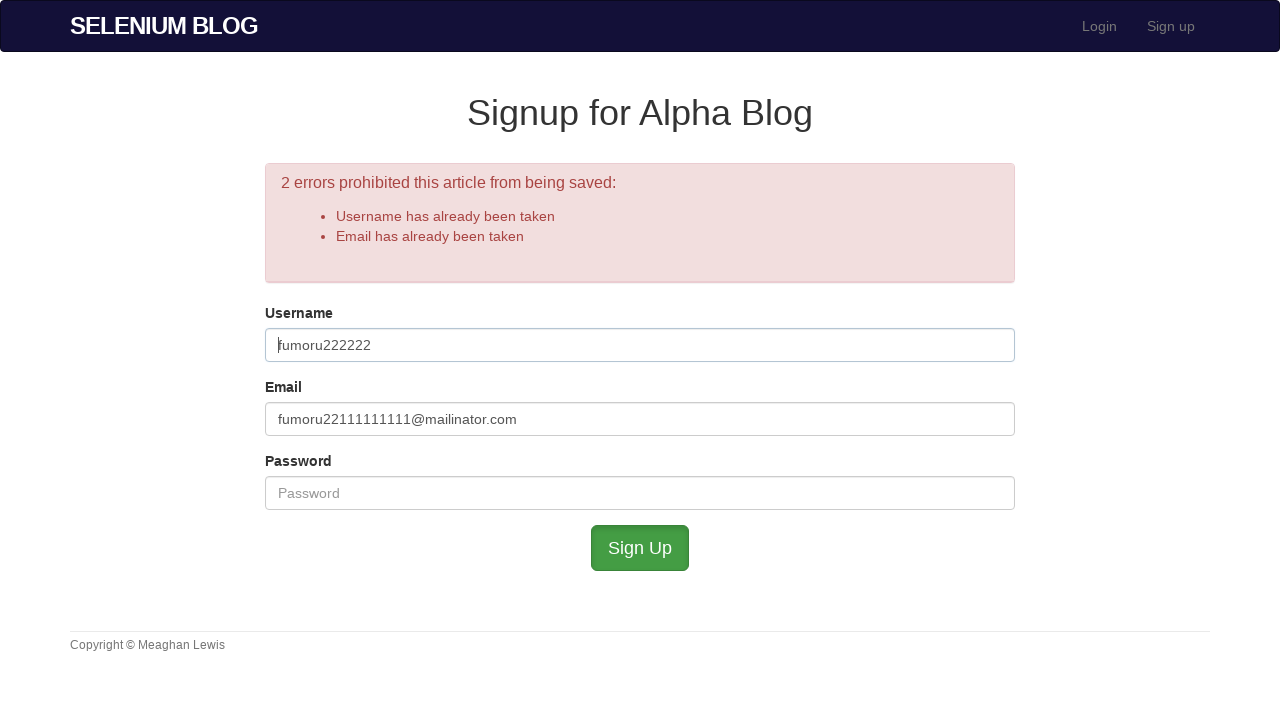

Reloaded signup page by clicking navbar signup link at (1171, 26) on xpath=//*[@id='bs-example-navbar-collapse-1']/ul/li[2]/a
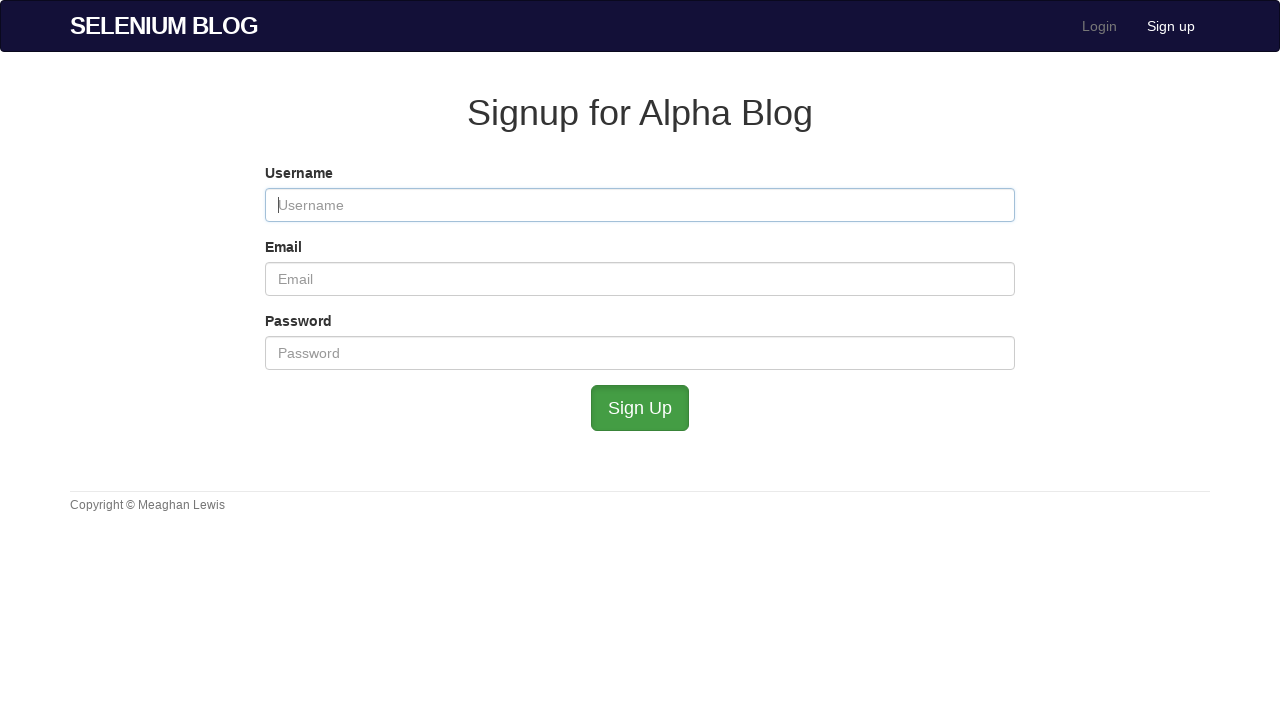

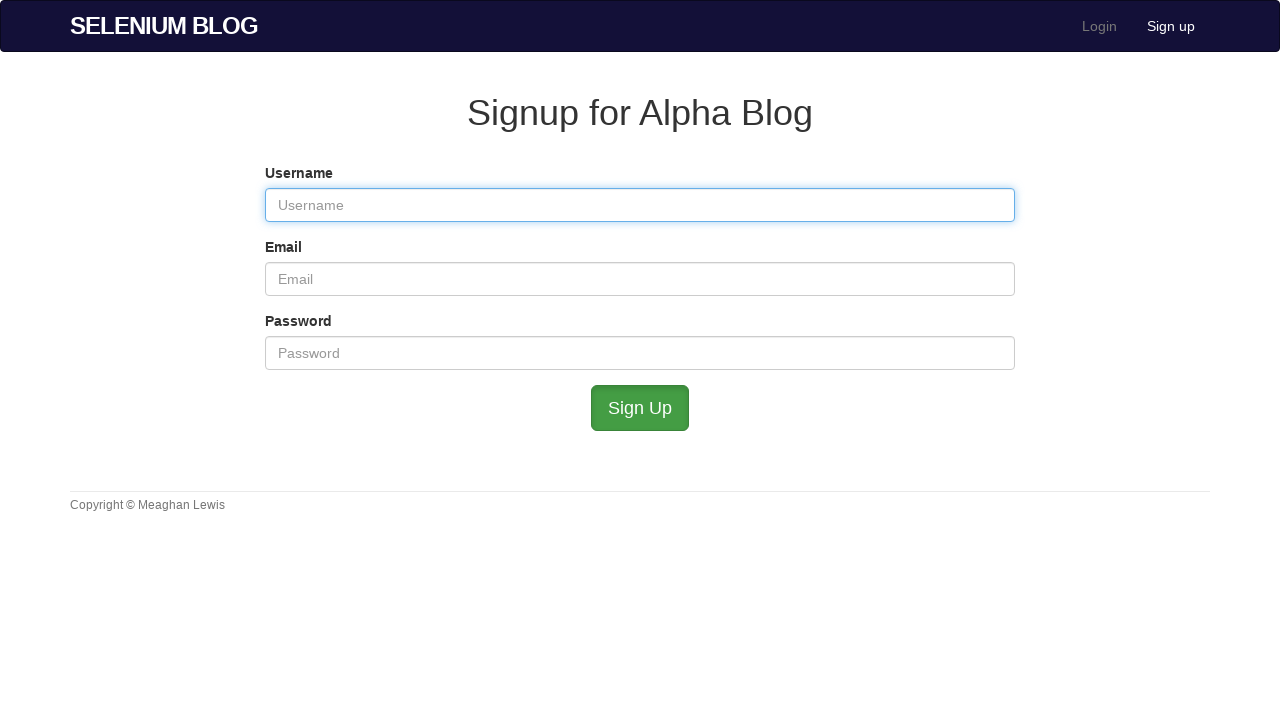